Tests the book search functionality on a PWA website by interacting with shadow DOM elements to enter a search query

Starting URL: https://books-pwakit.appspot.com/

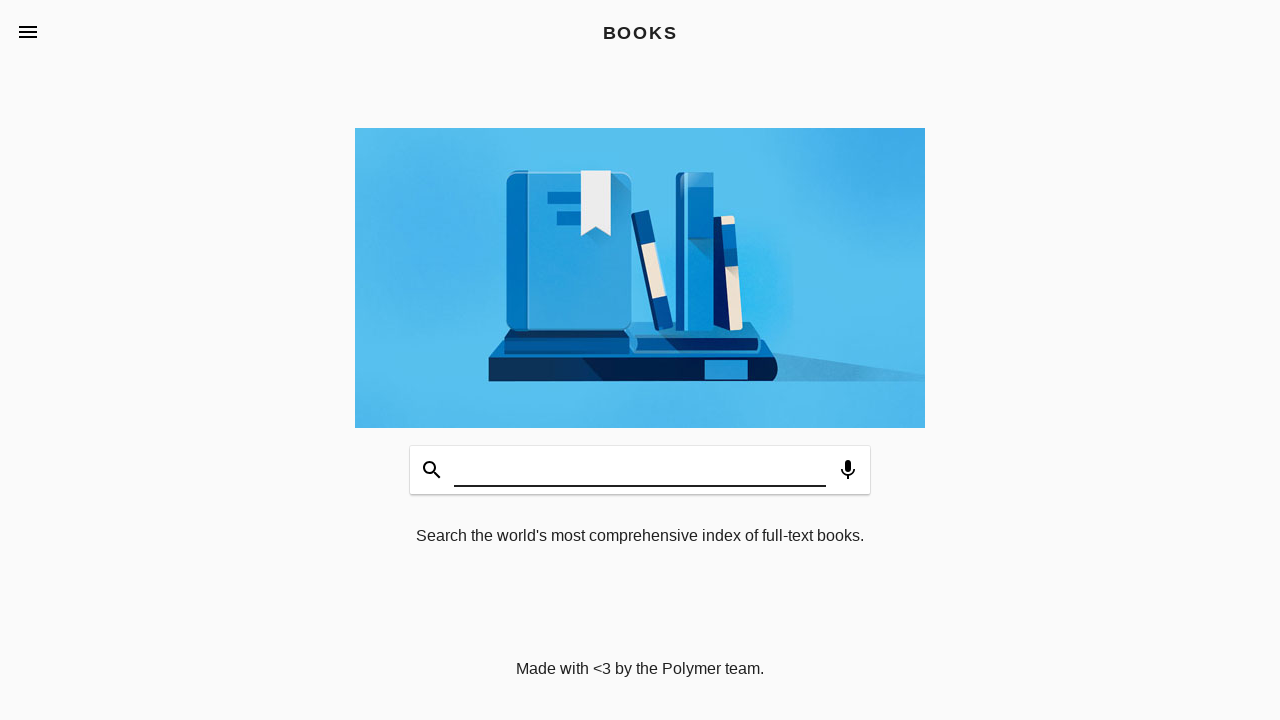

Waited 5 seconds for page to load
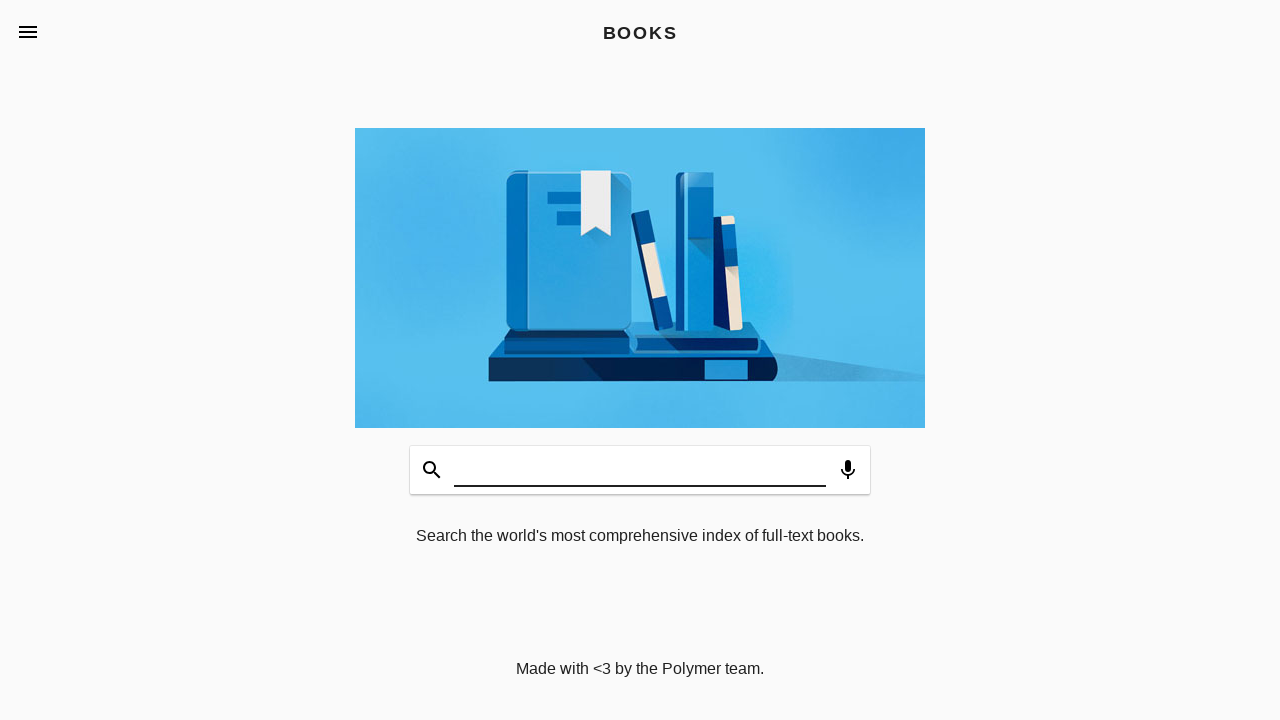

Located shadow host element book-app
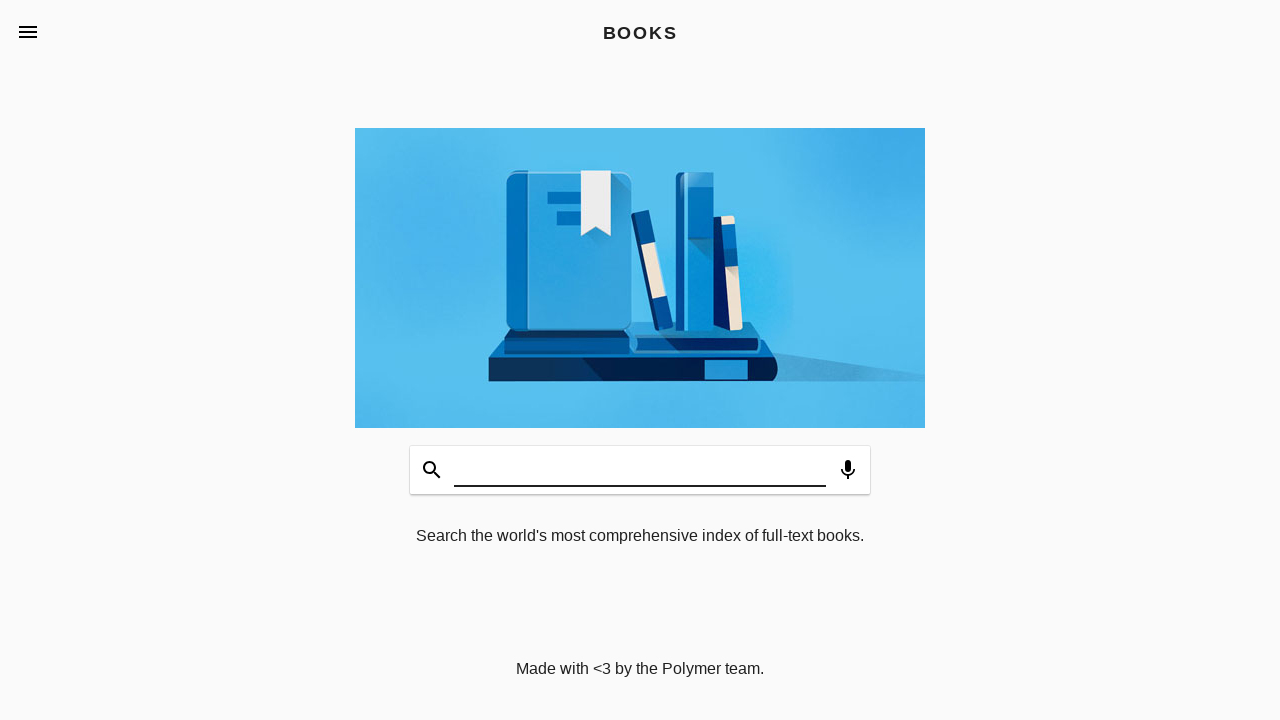

Filled search field with 'Automation Testing' using shadow DOM pierce selector on book-app[apptitle='BOOKS'] >> app-header >> book-input-decorator >> input[aria-l
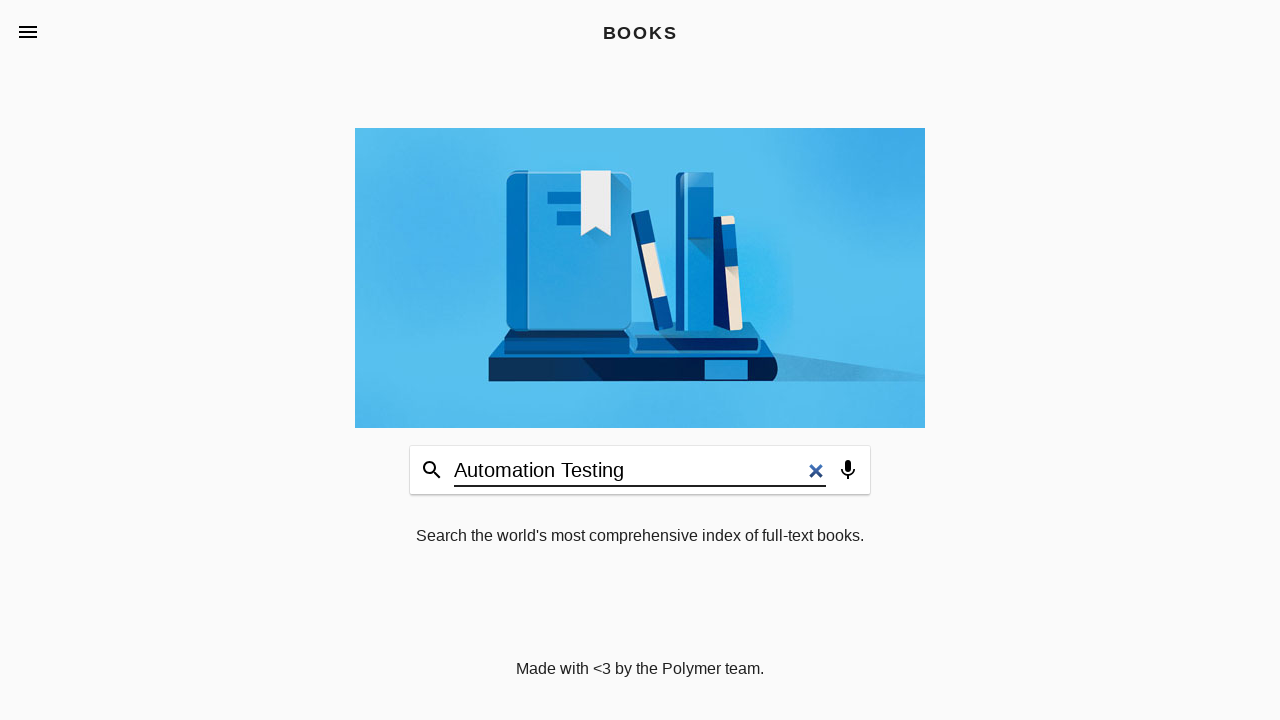

Waited 5 seconds for search results to appear
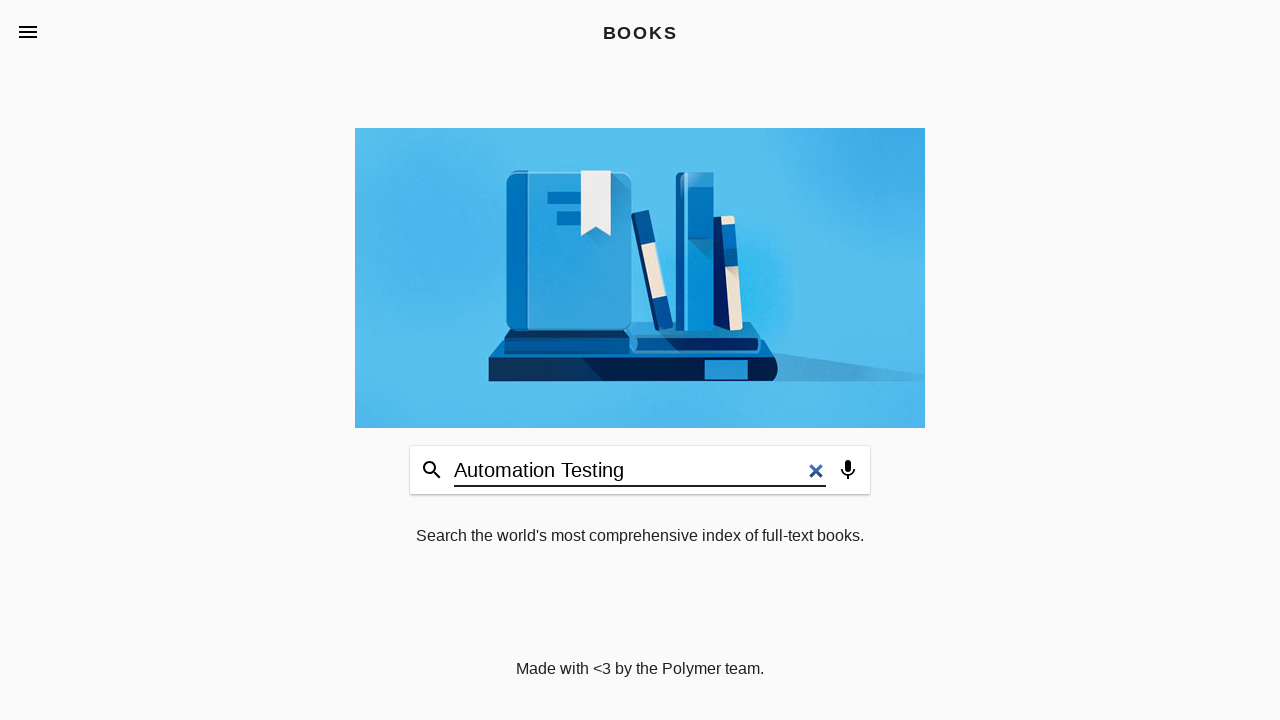

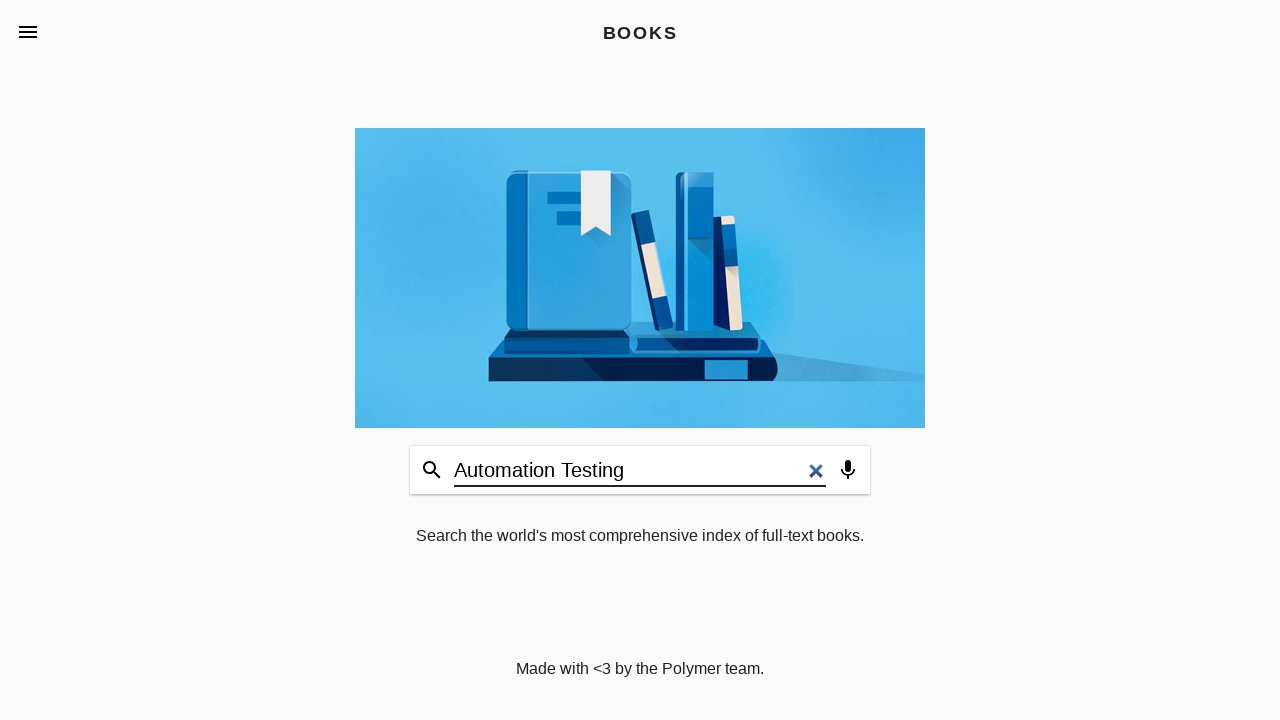